Navigates to the Mumbai Indians IPL team website and verifies the page loads

Starting URL: https://www.mumbaiindians.com/

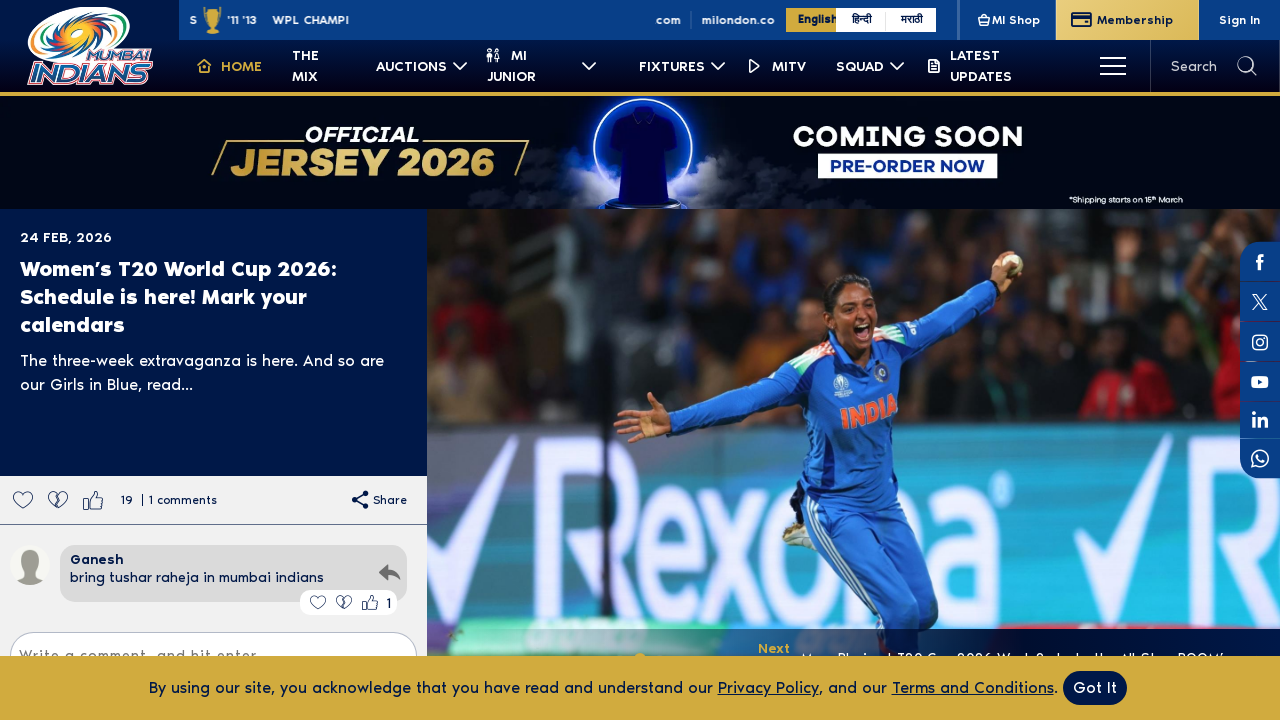

Navigated to Mumbai Indians IPL team website
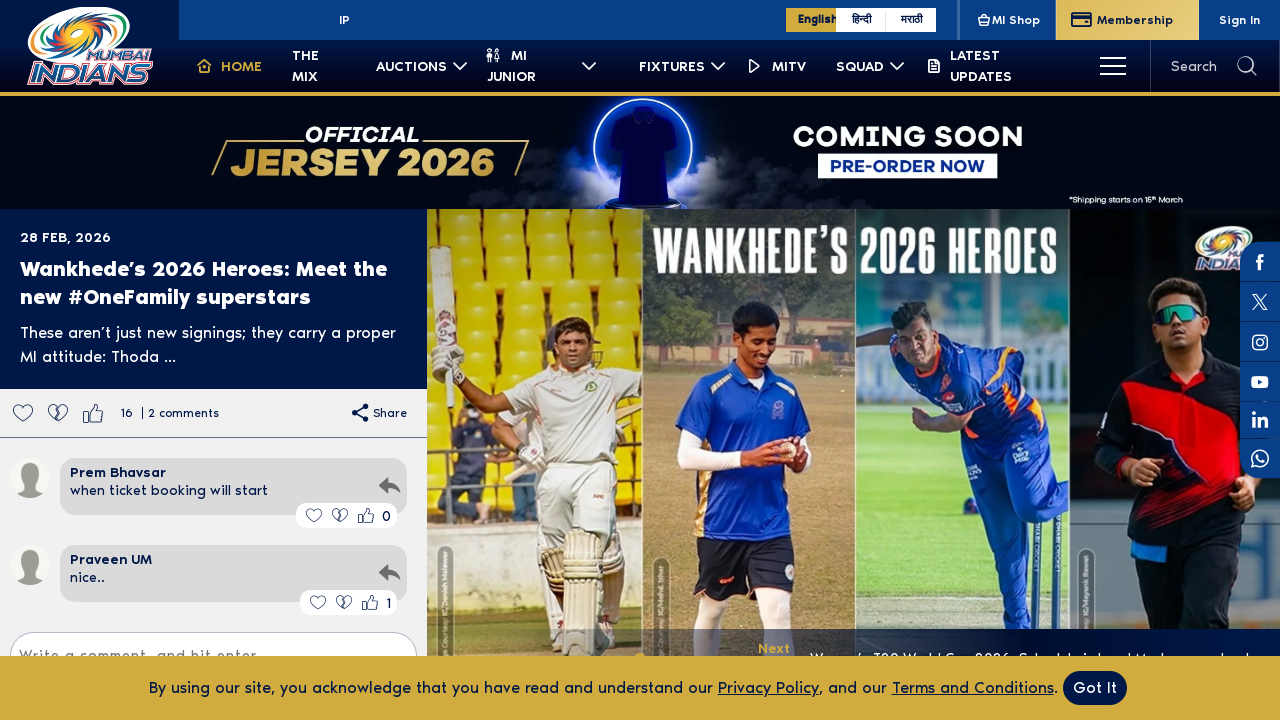

Page DOM content loaded completely
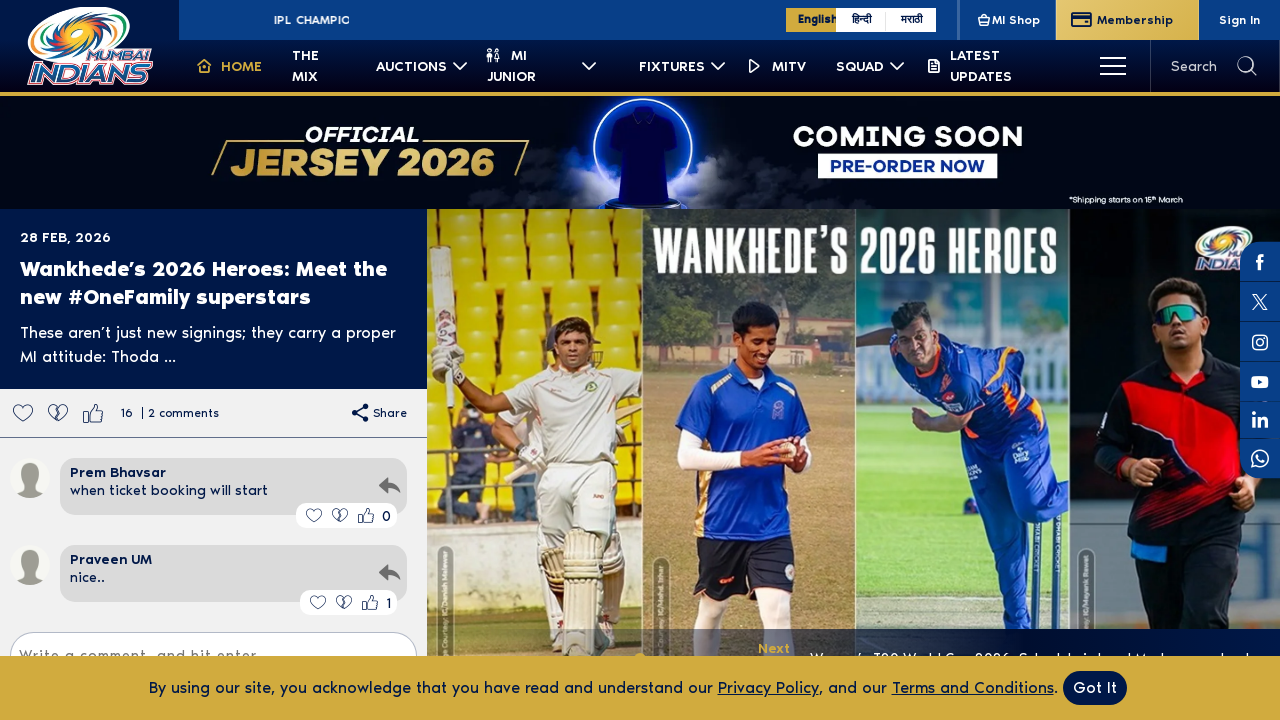

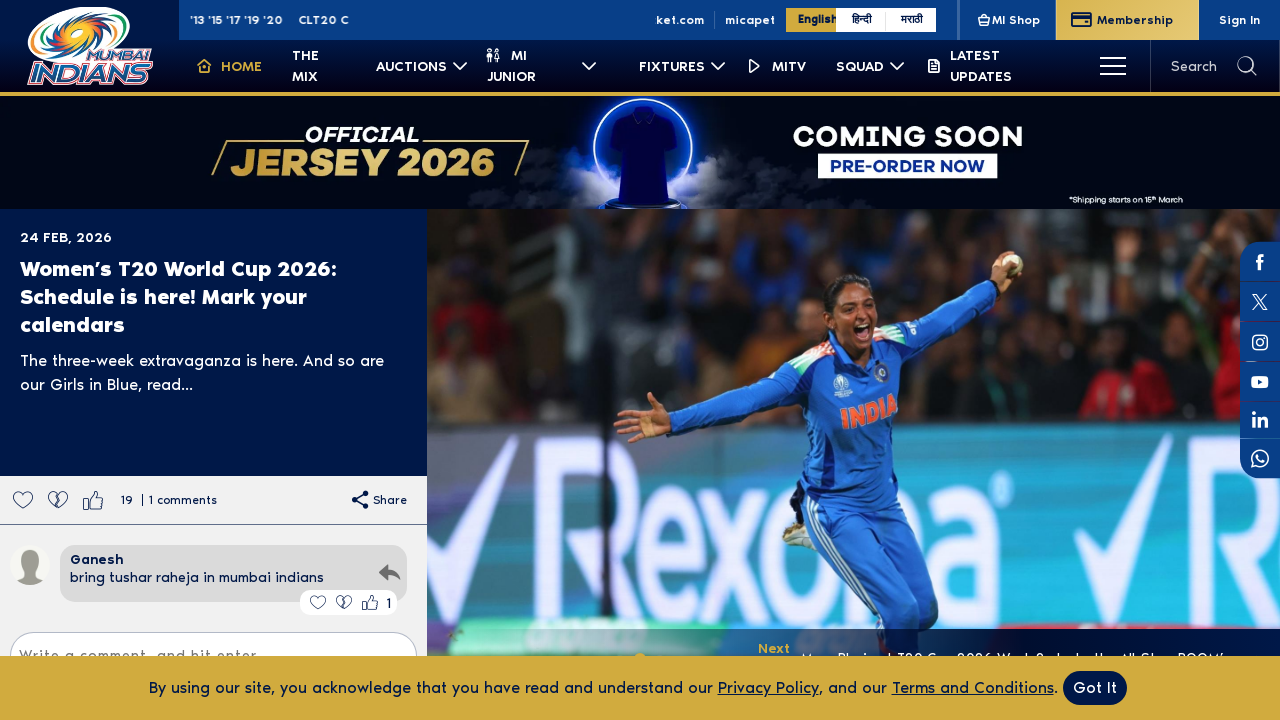